Navigates to Montrose Environmental news page and verifies that grid items with article content load

Starting URL: https://montrose-env.com/news-events/

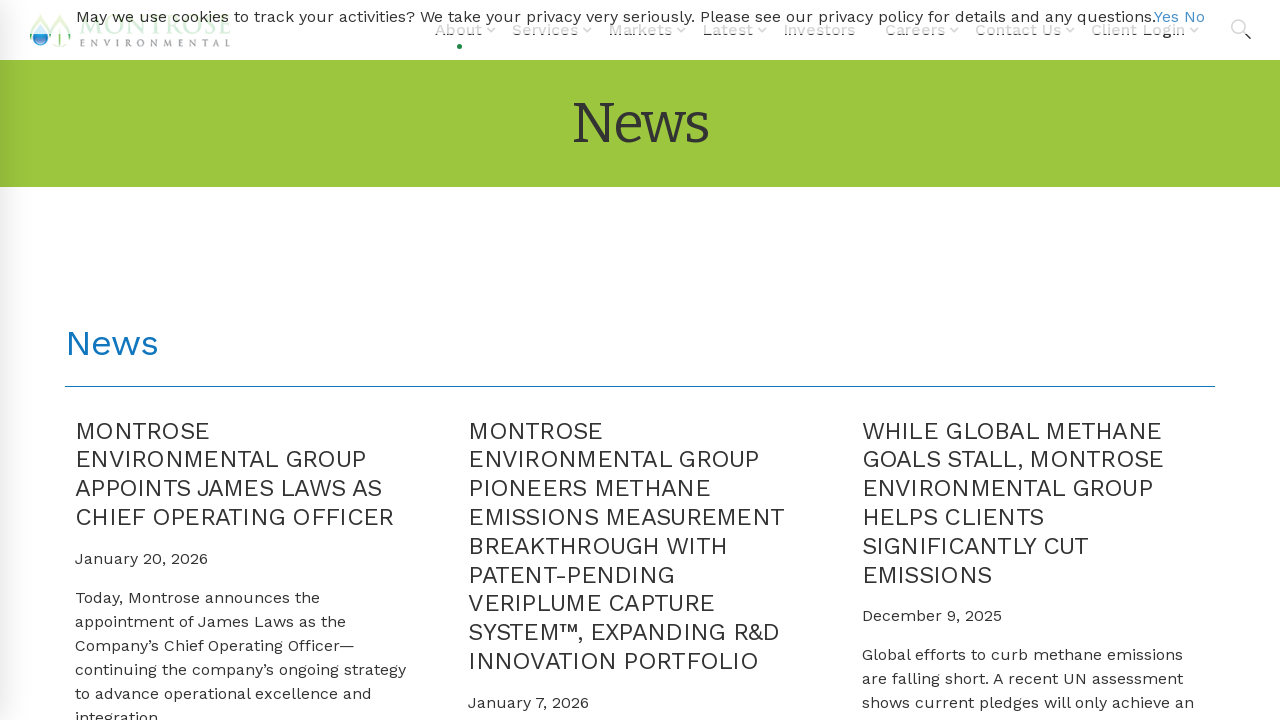

Navigated to Montrose Environmental news page
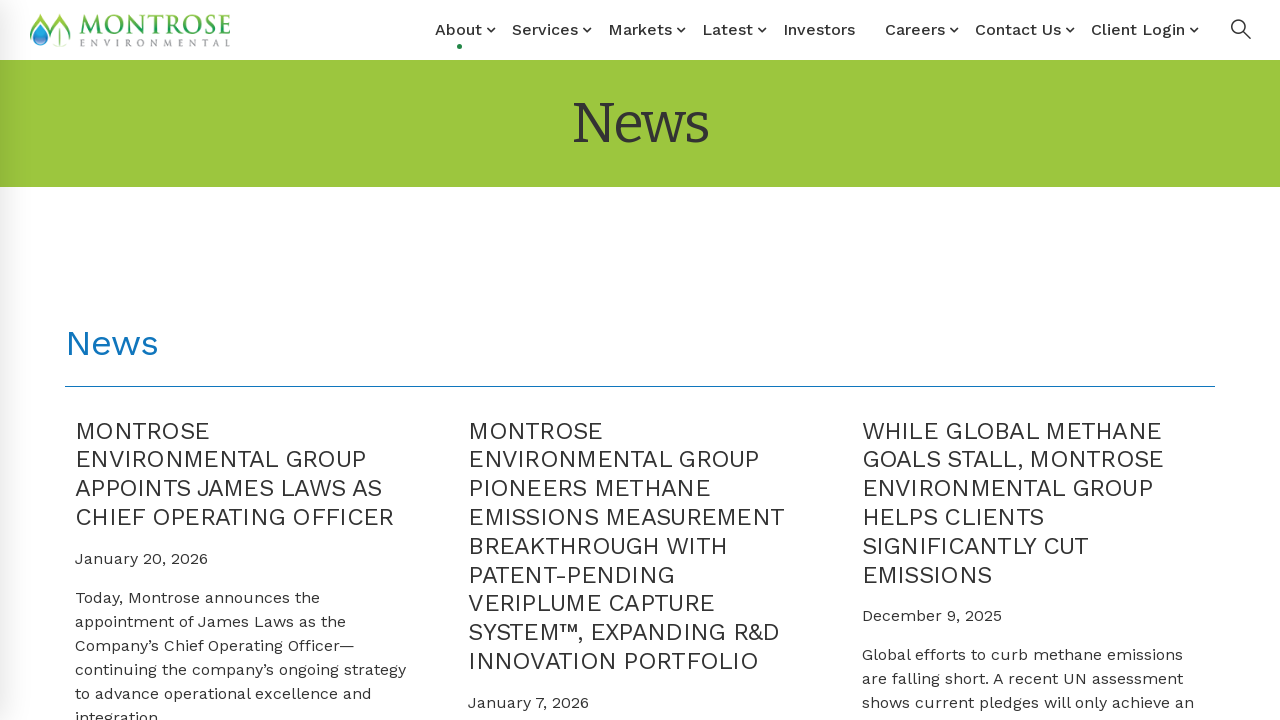

Grid items loaded on the page
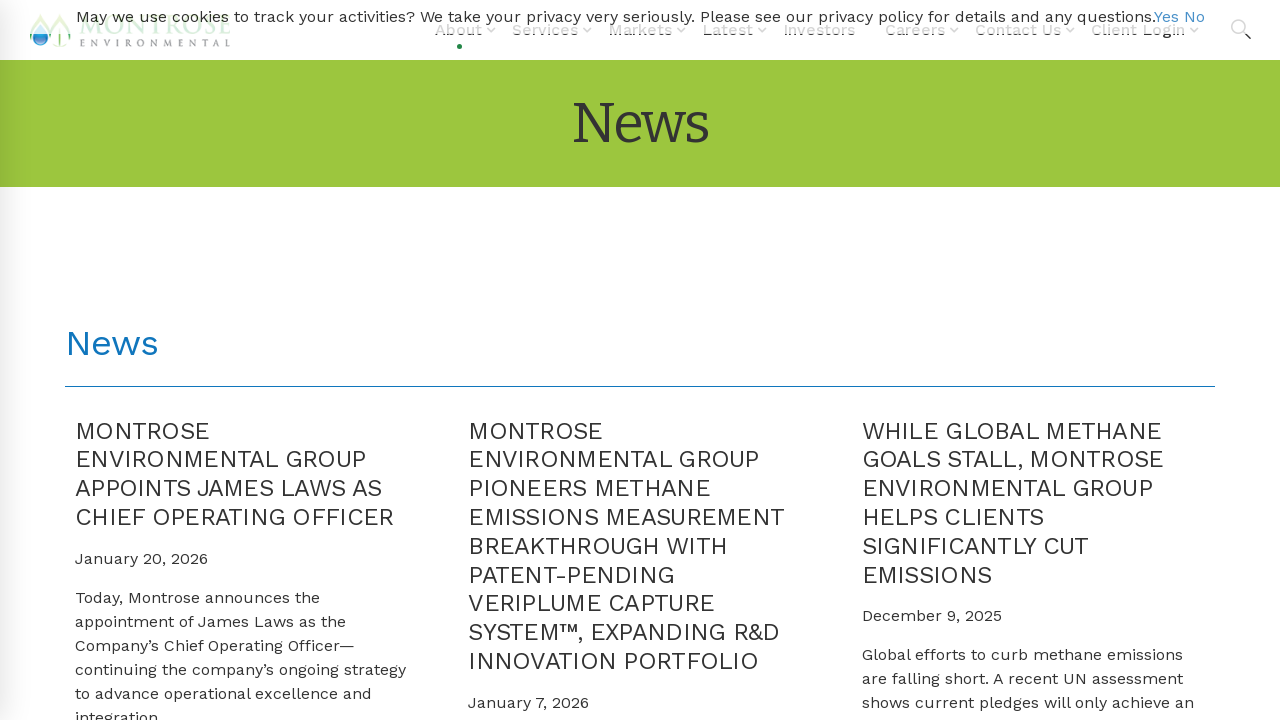

Article titles verified in grid items
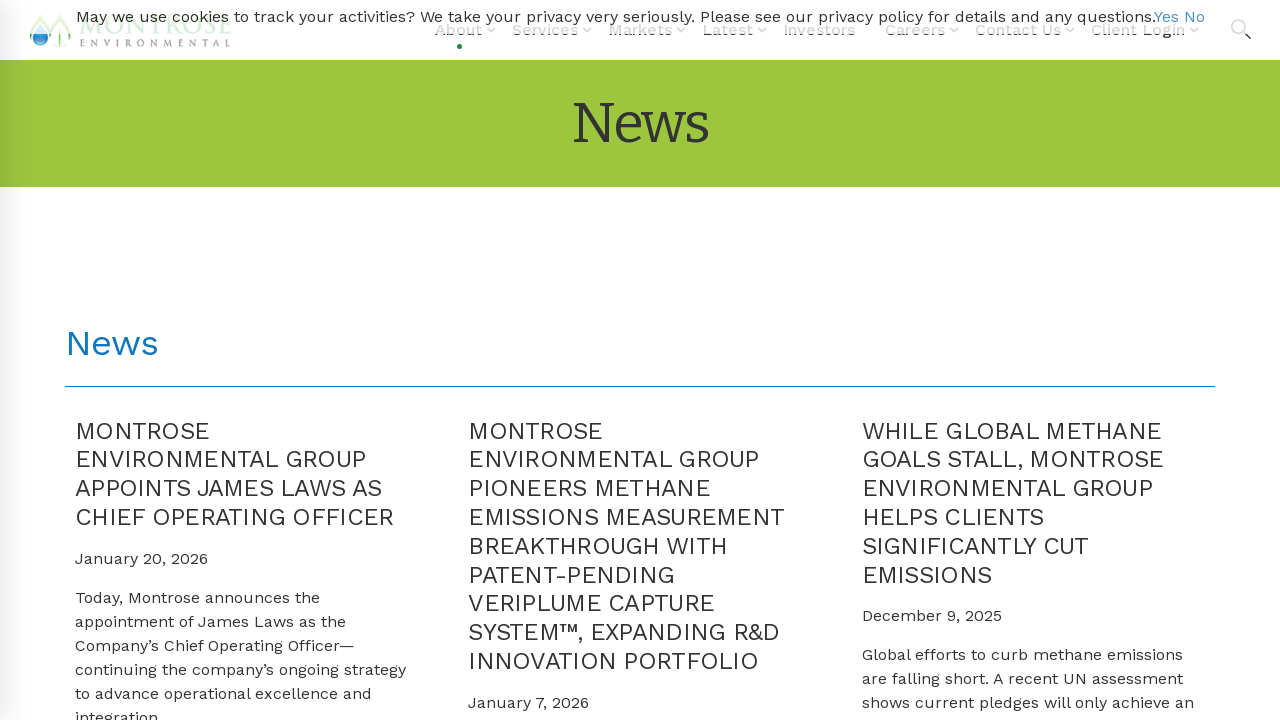

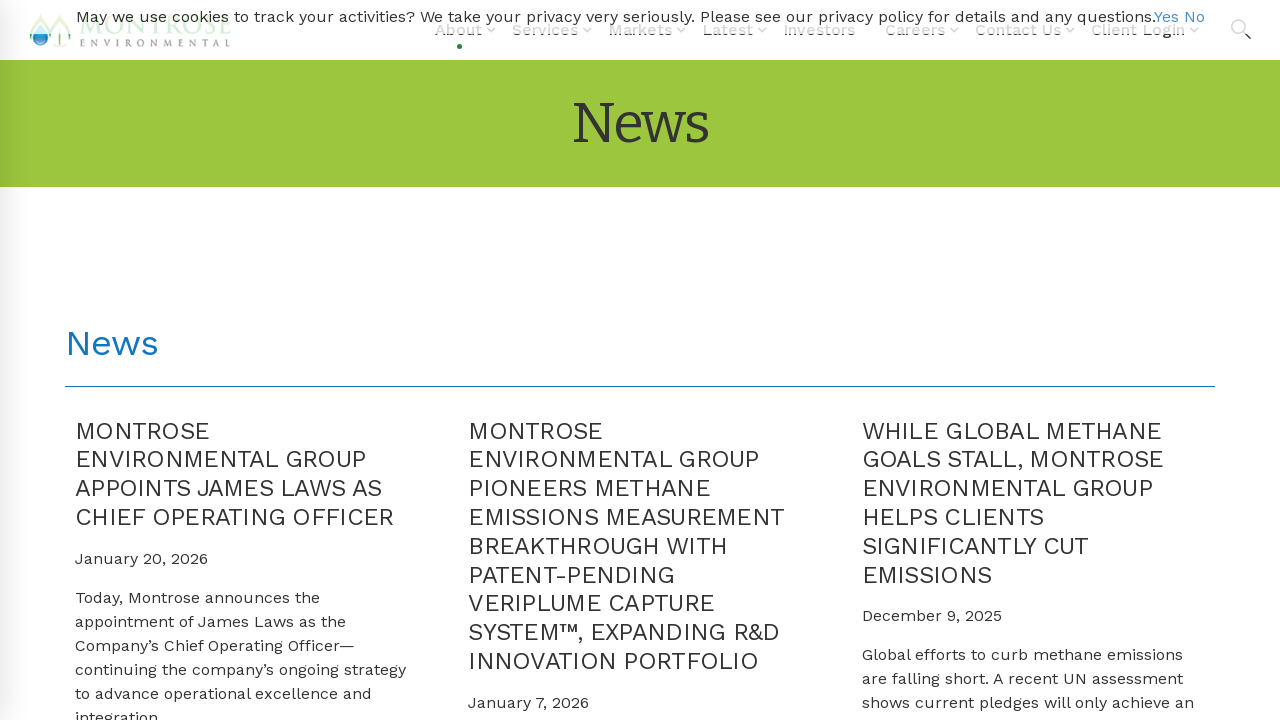